Tests drag and drop functionality on Telerik demo page by dragging a treeview item to a grid and verifying the value changes

Starting URL: https://demos.telerik.com/aspnet-ajax/treeview/examples/overview/defaultcs.aspx

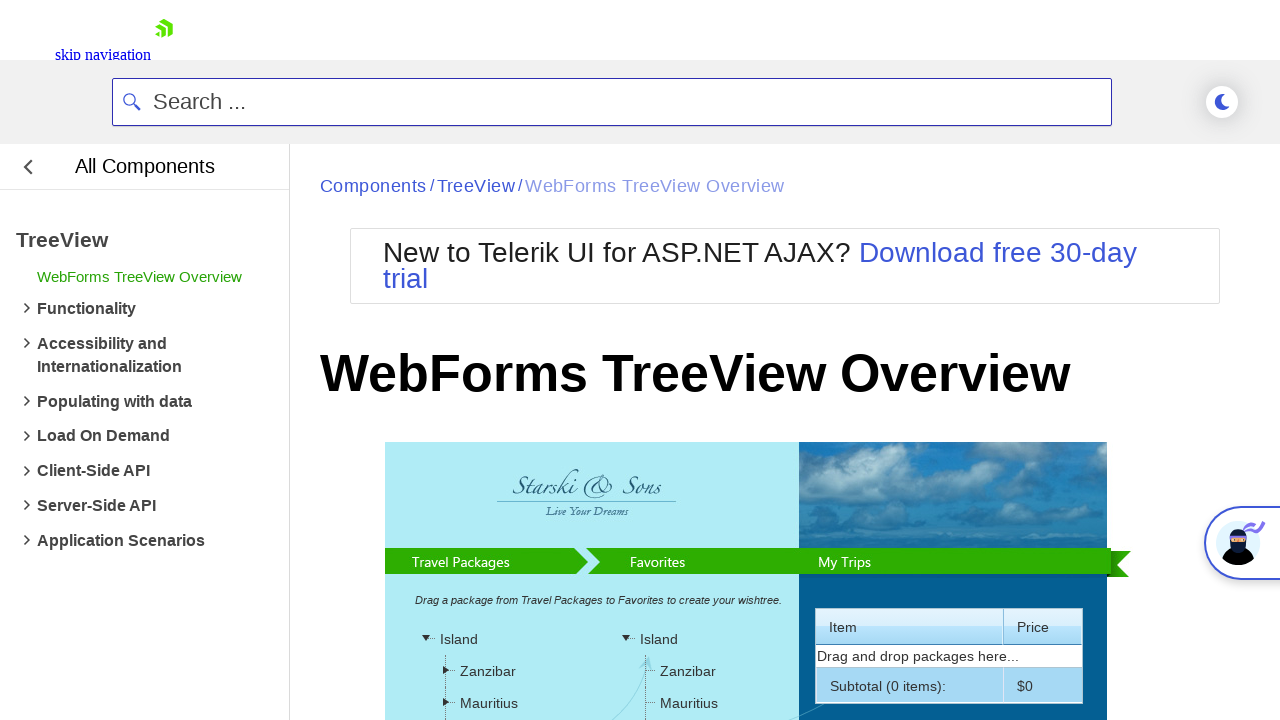

Set viewport size to 1920x1080
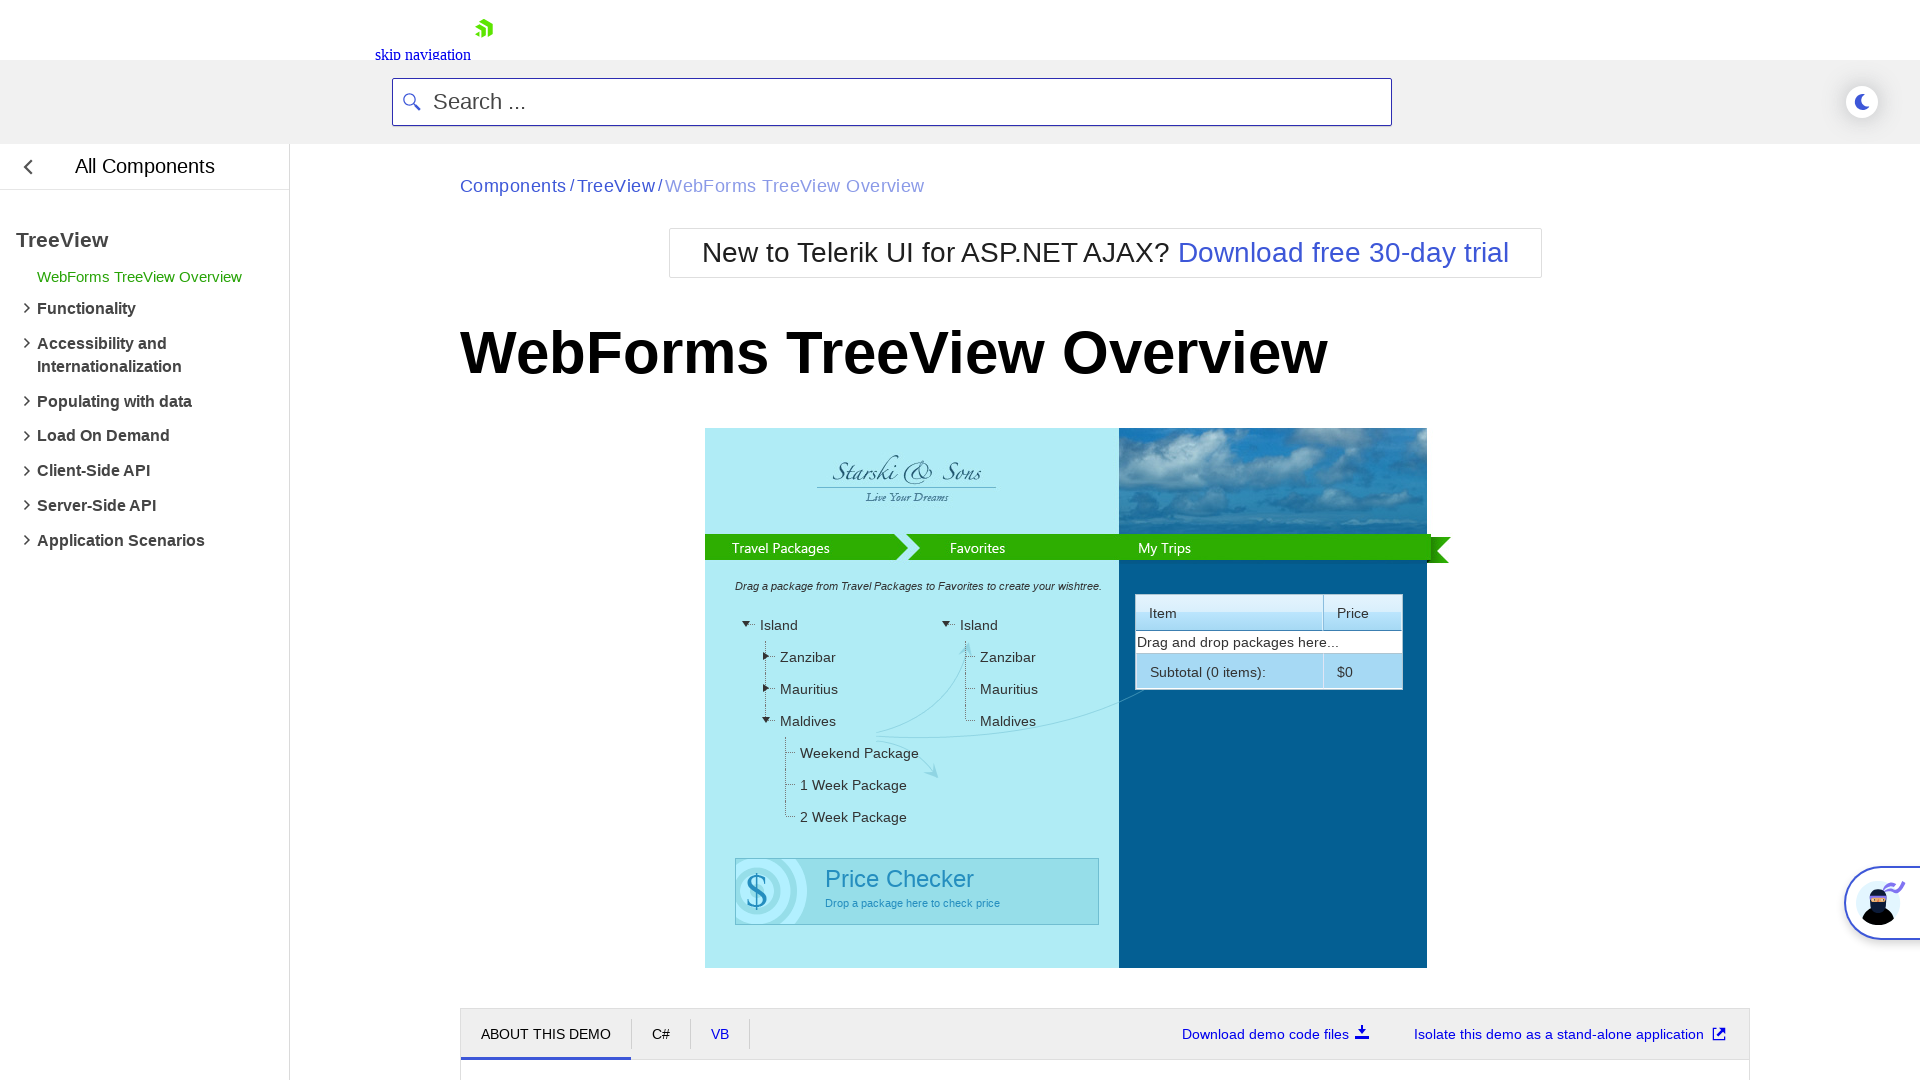

TreeView control loaded and visible
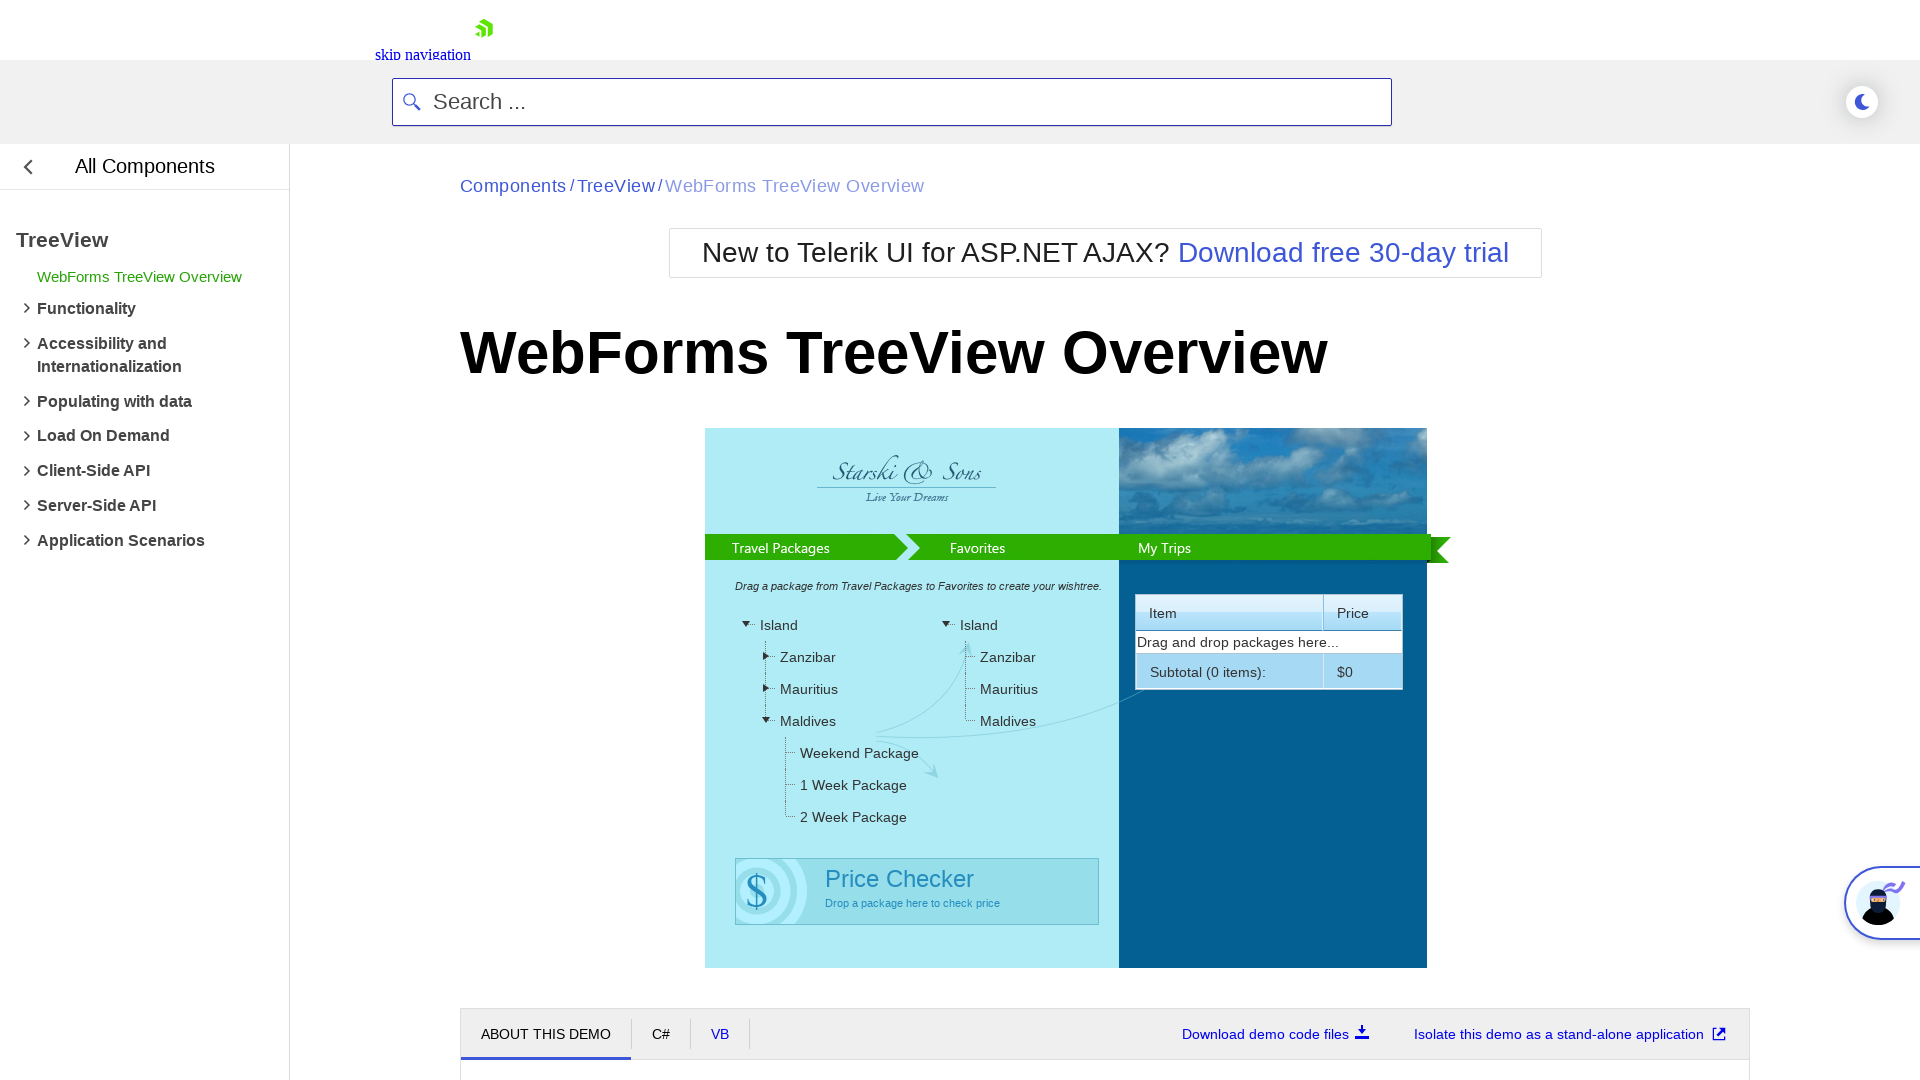

Dragged treeview item to grid cell at (1269, 642)
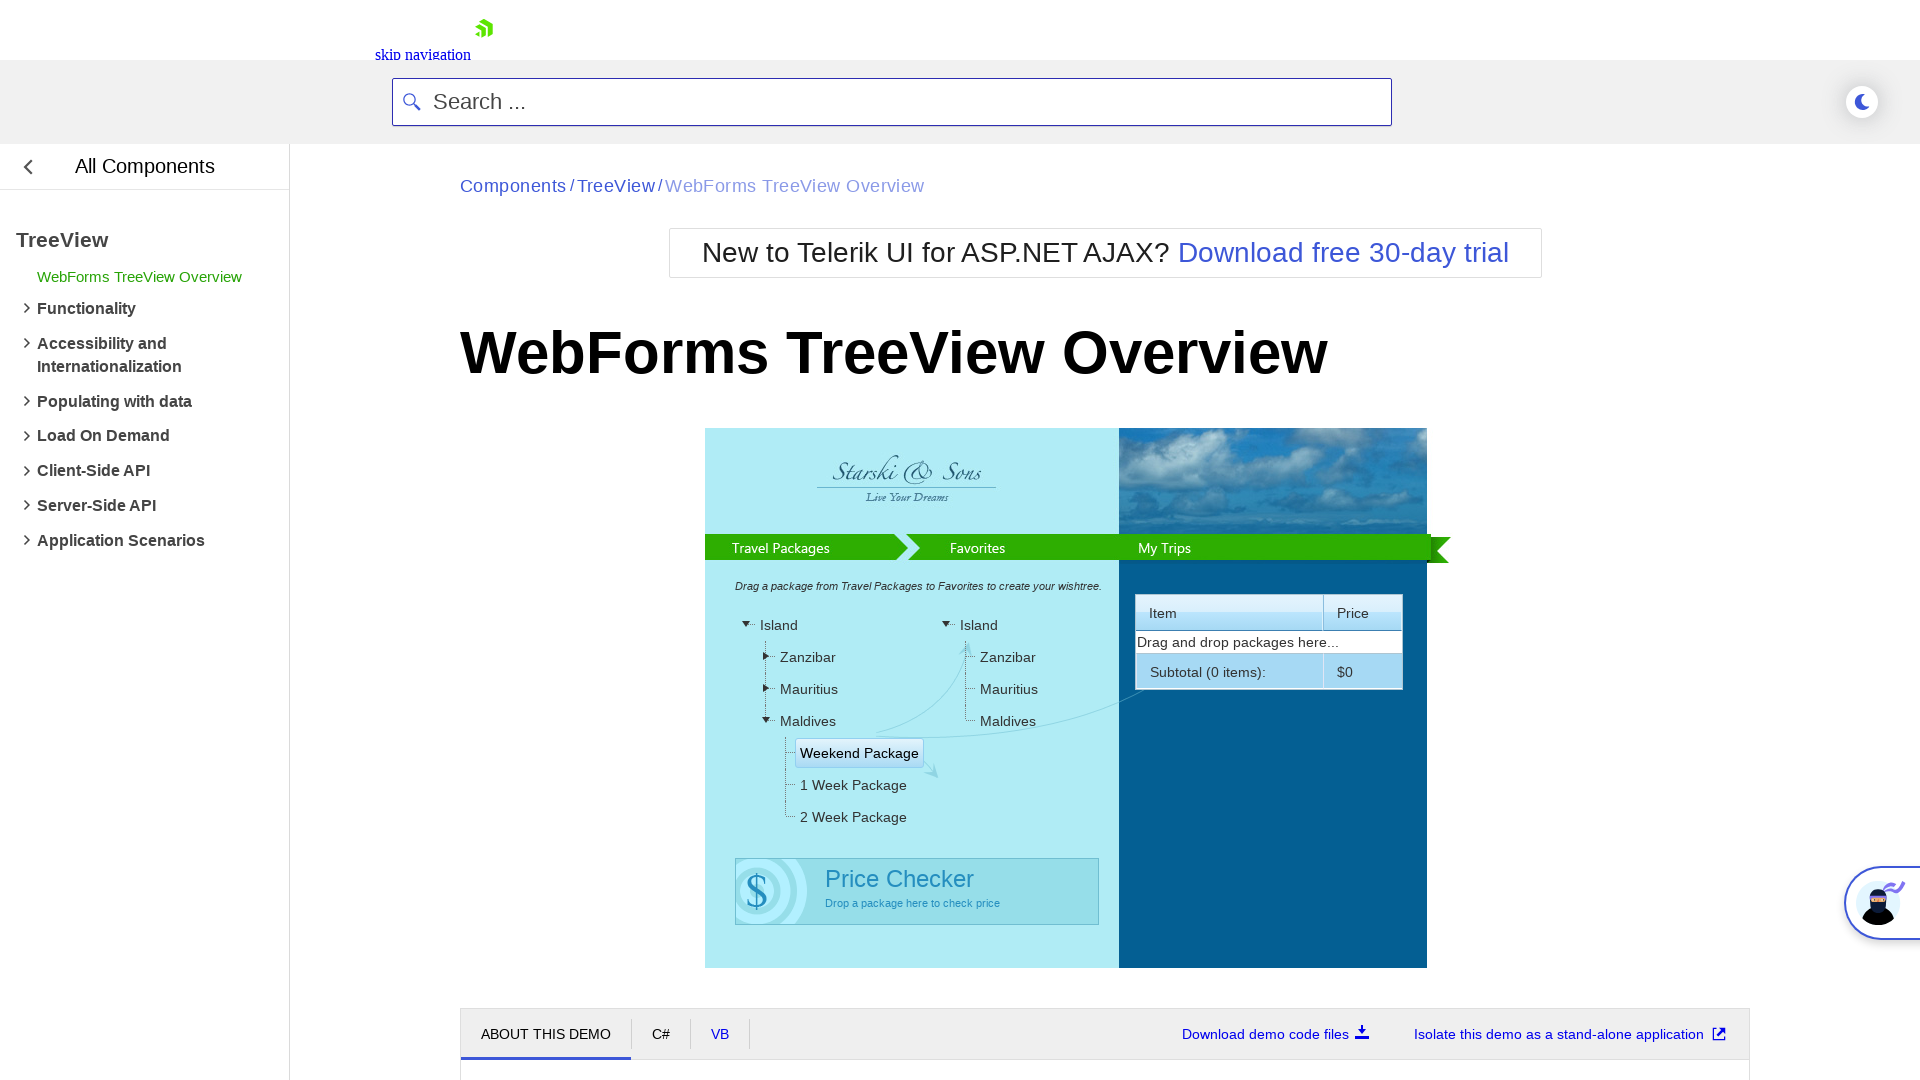

Waited 2 seconds for grid to update
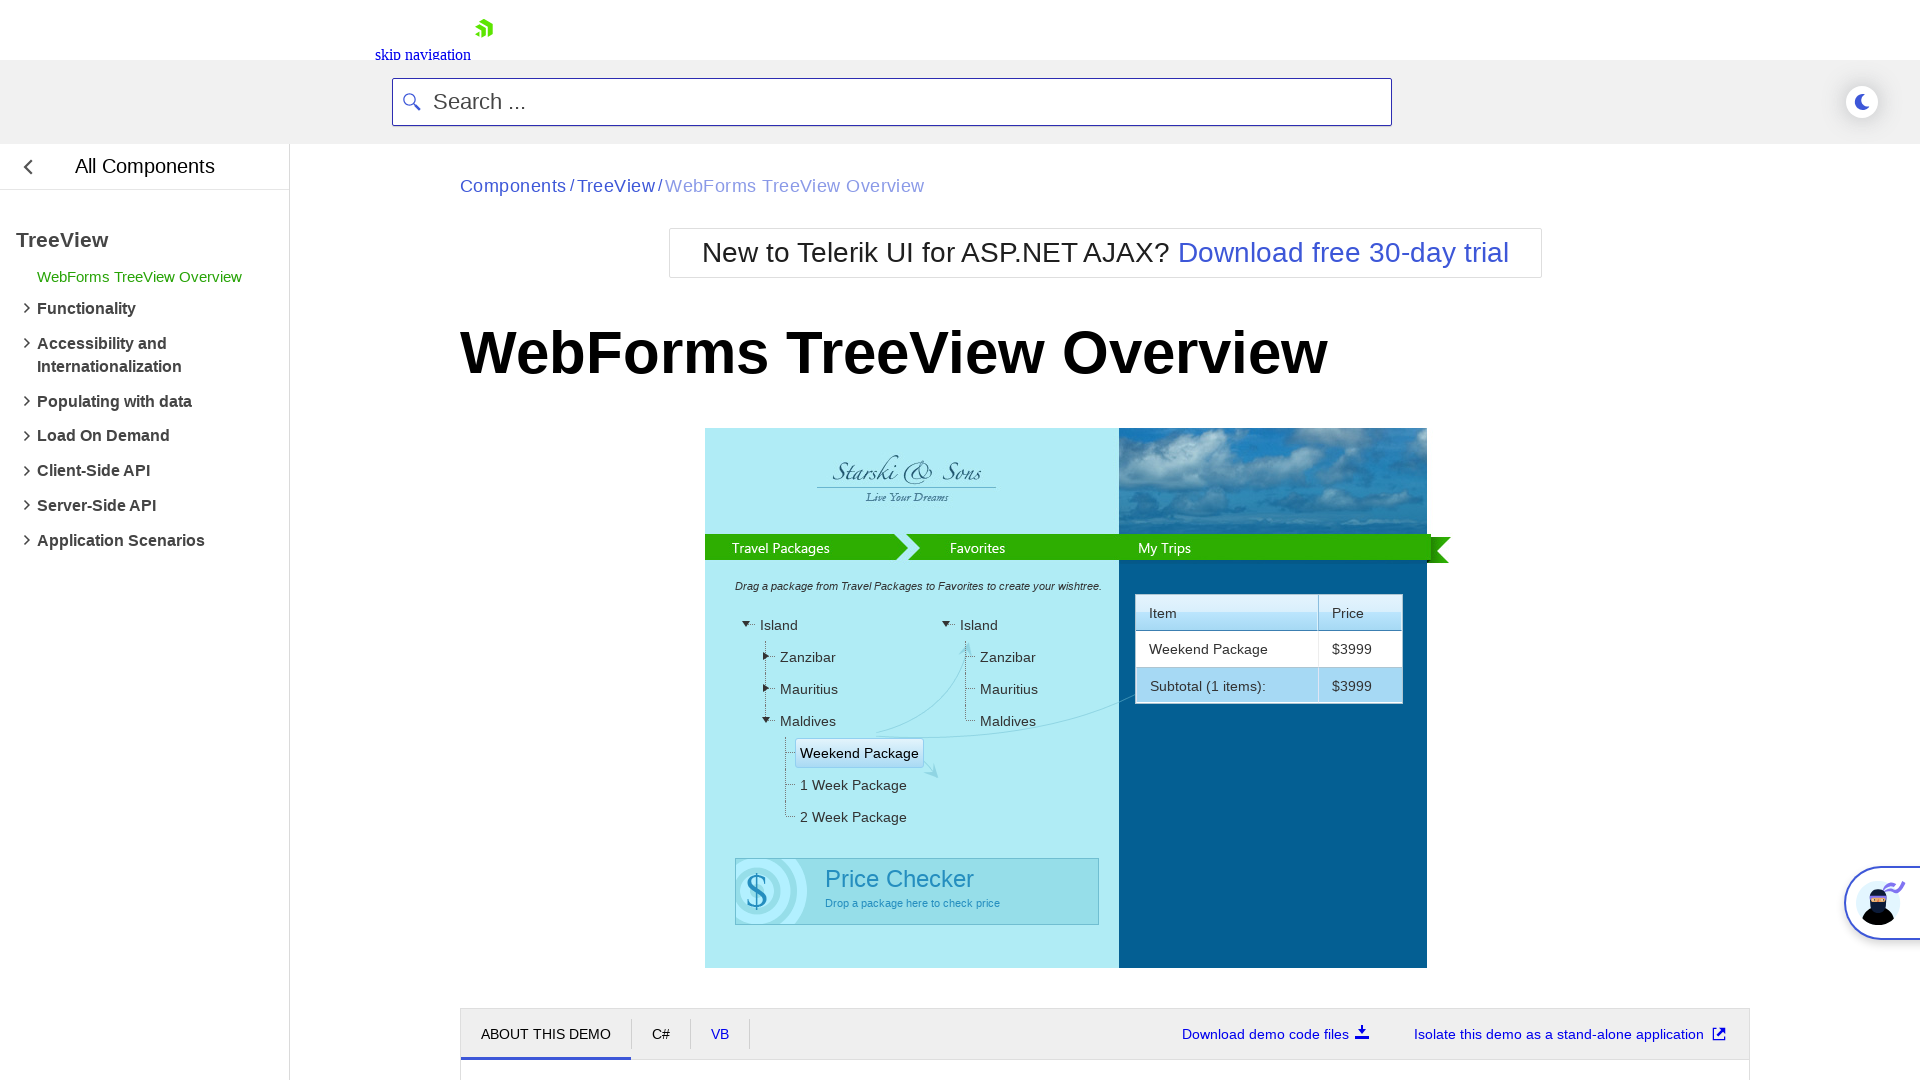

Retrieved footer cell value: $3999
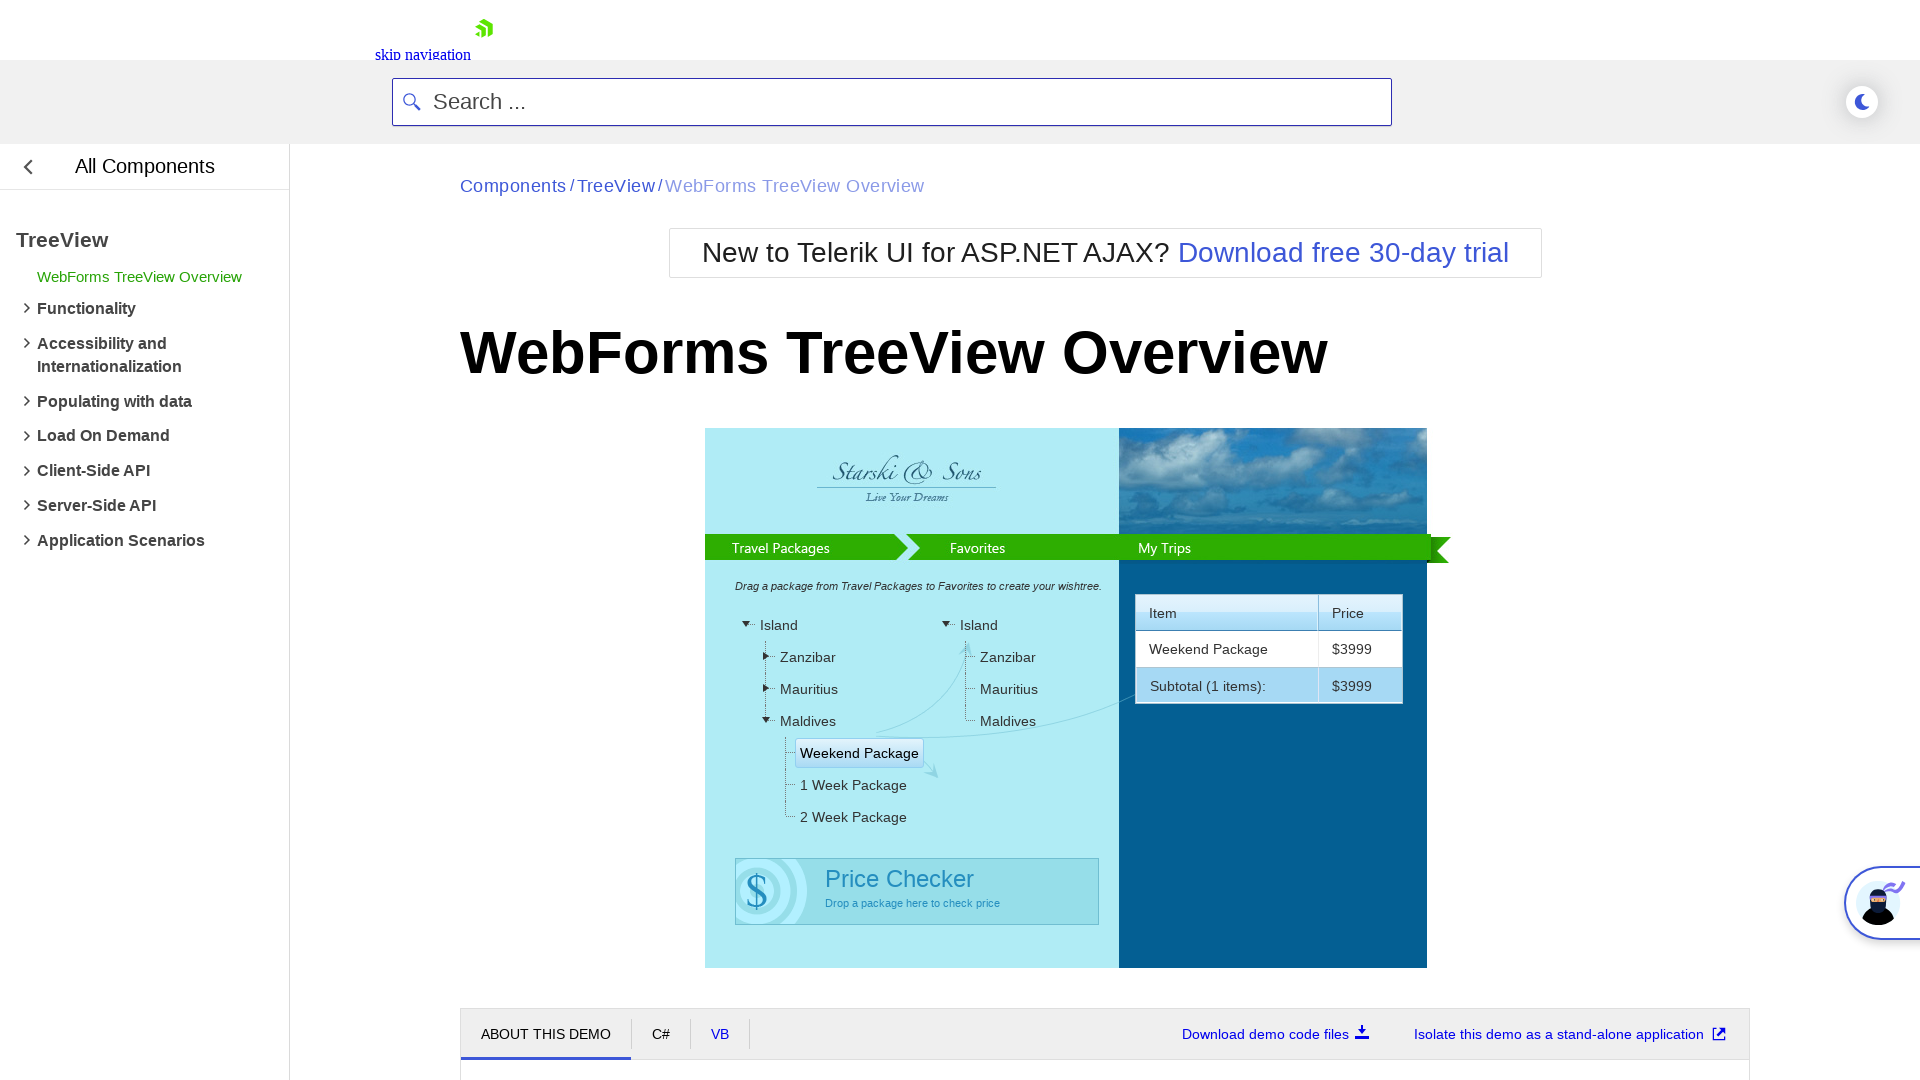

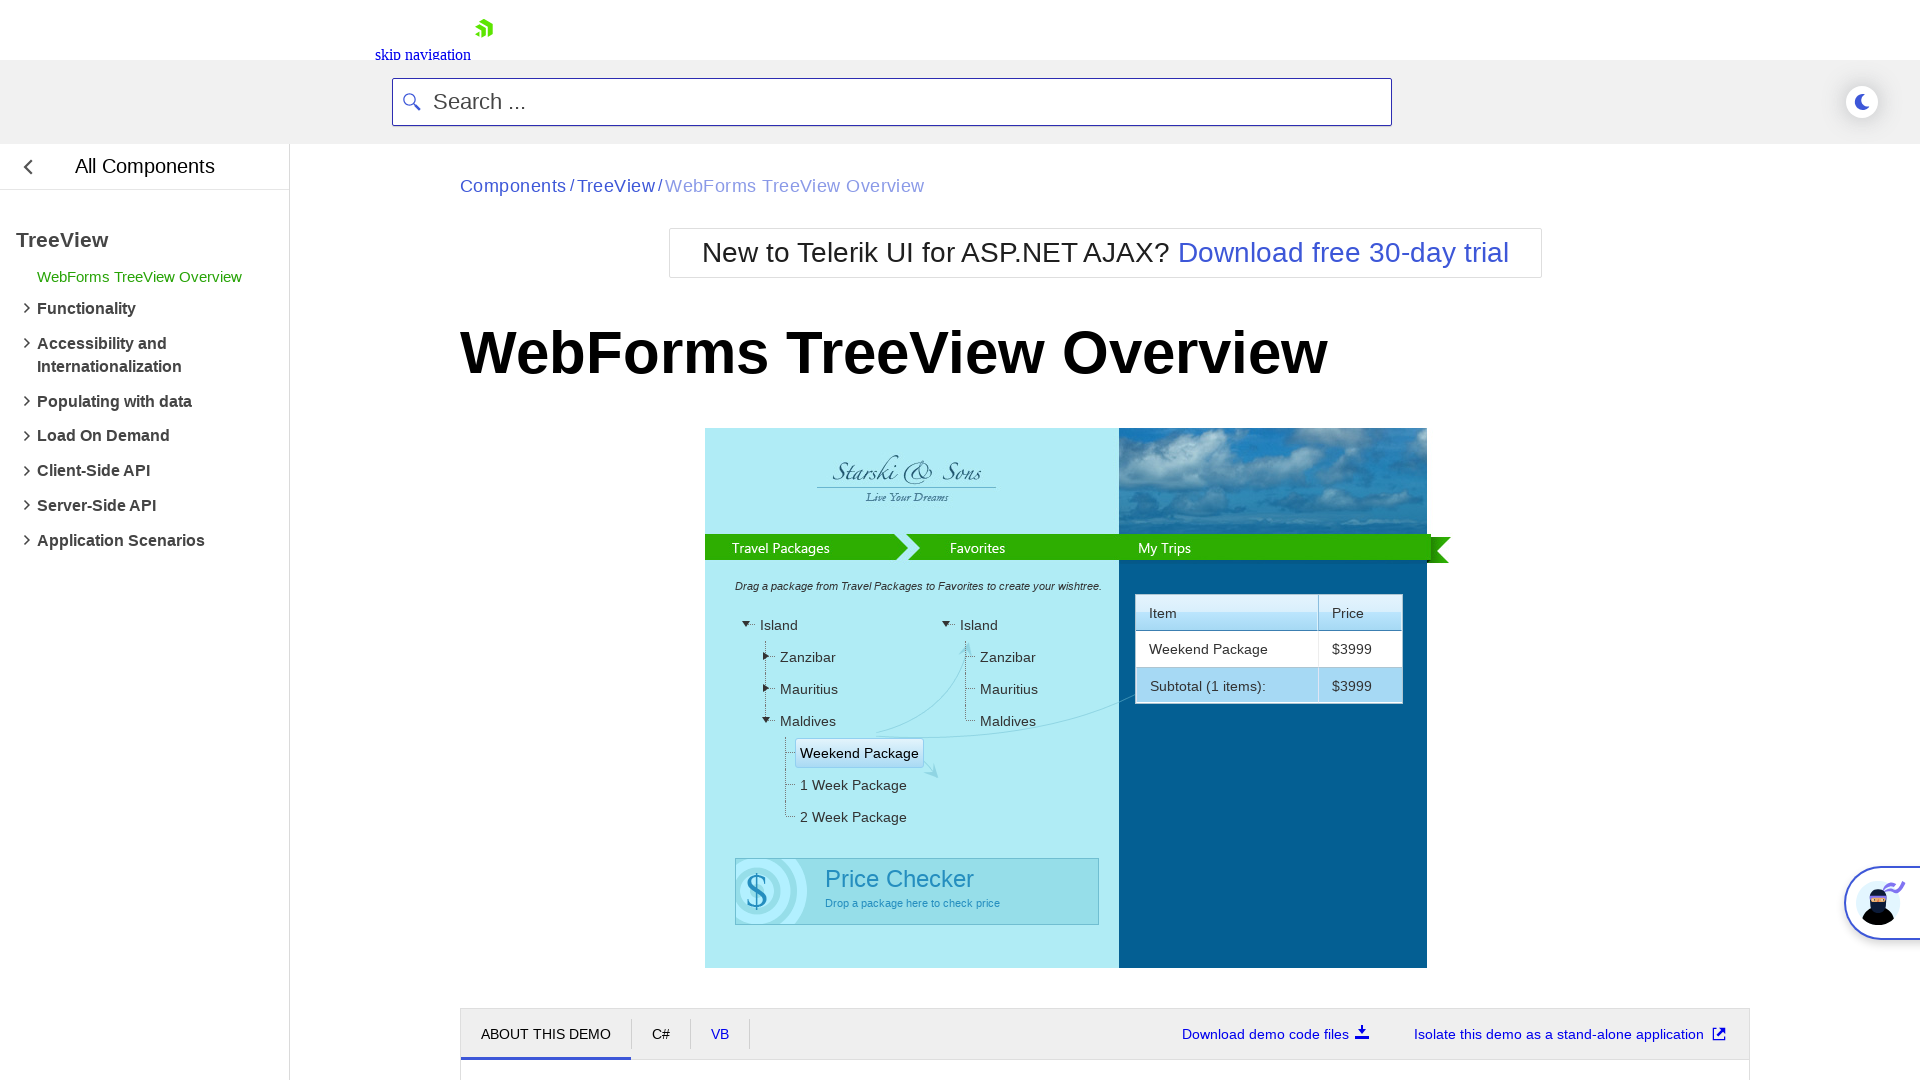